Tests JavaScript alert handling by triggering an alert in an iframe and accepting it

Starting URL: https://www.w3schools.com/jsref/tryit.asp?filename=tryjsref_alert2

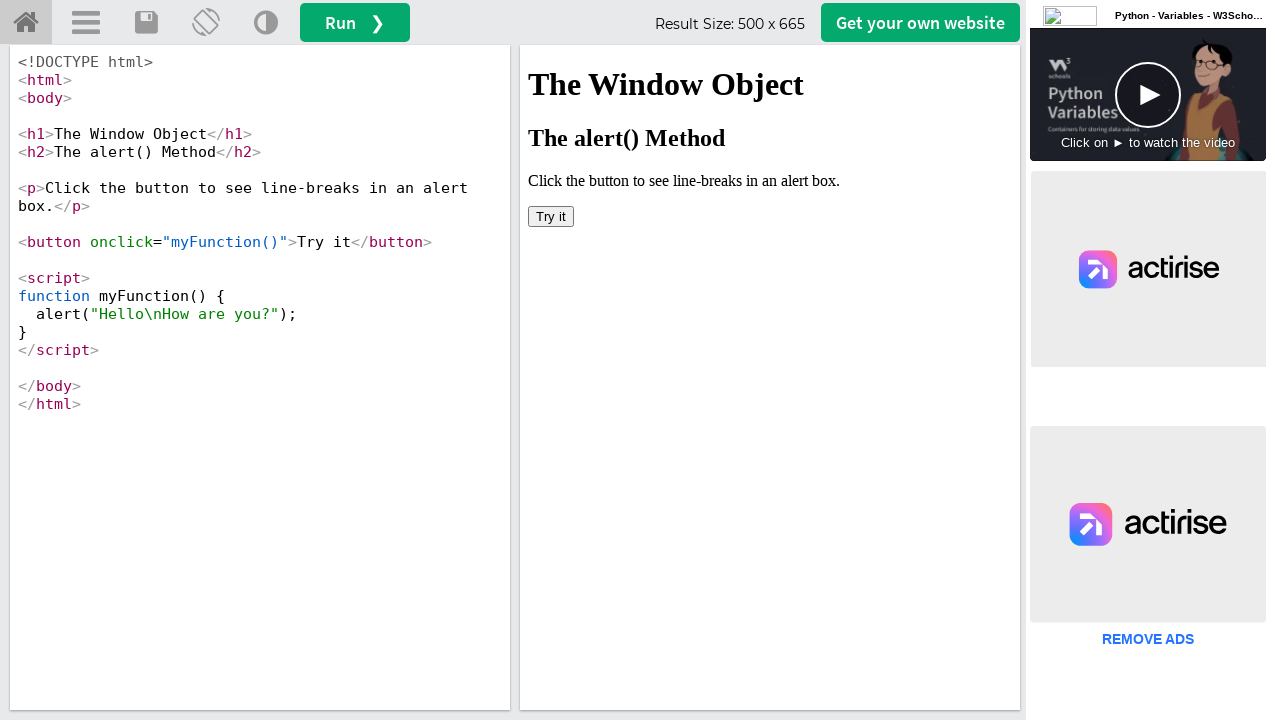

Located iframe with id 'iframeResult'
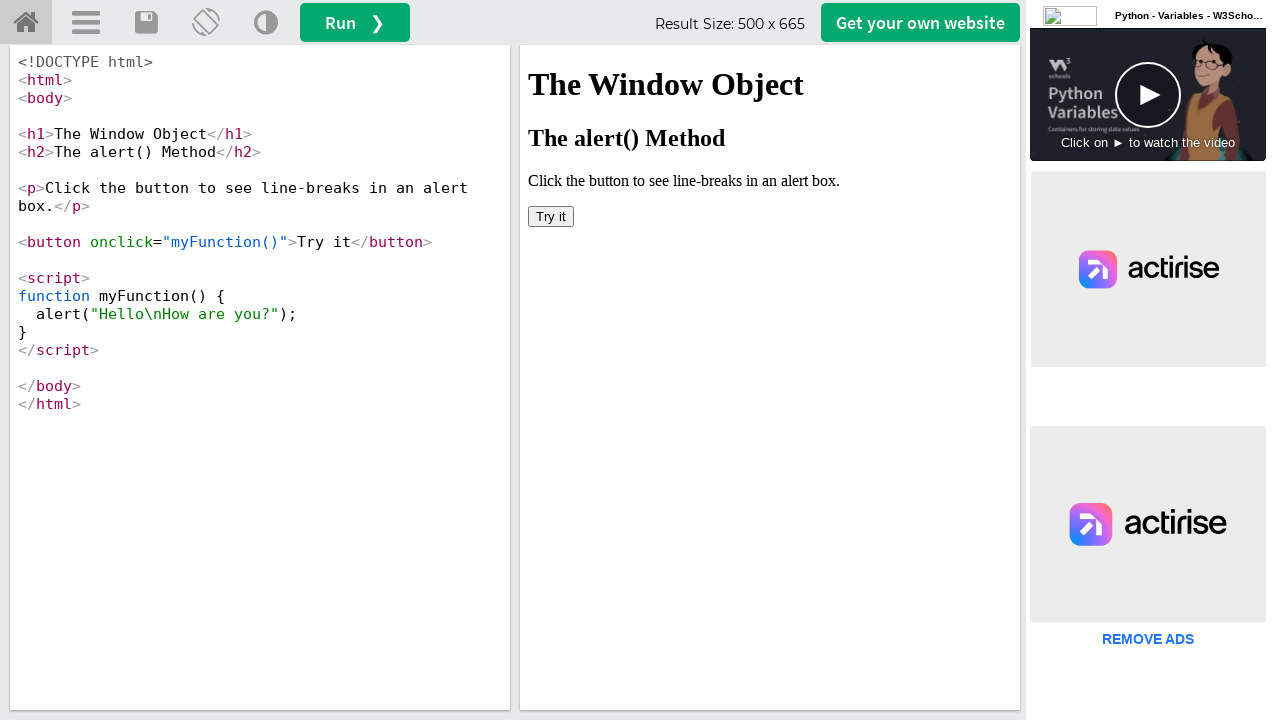

Clicked 'Try it' button to trigger JavaScript alert at (551, 216) on iframe#iframeResult >> internal:control=enter-frame >> button:has-text('Try it')
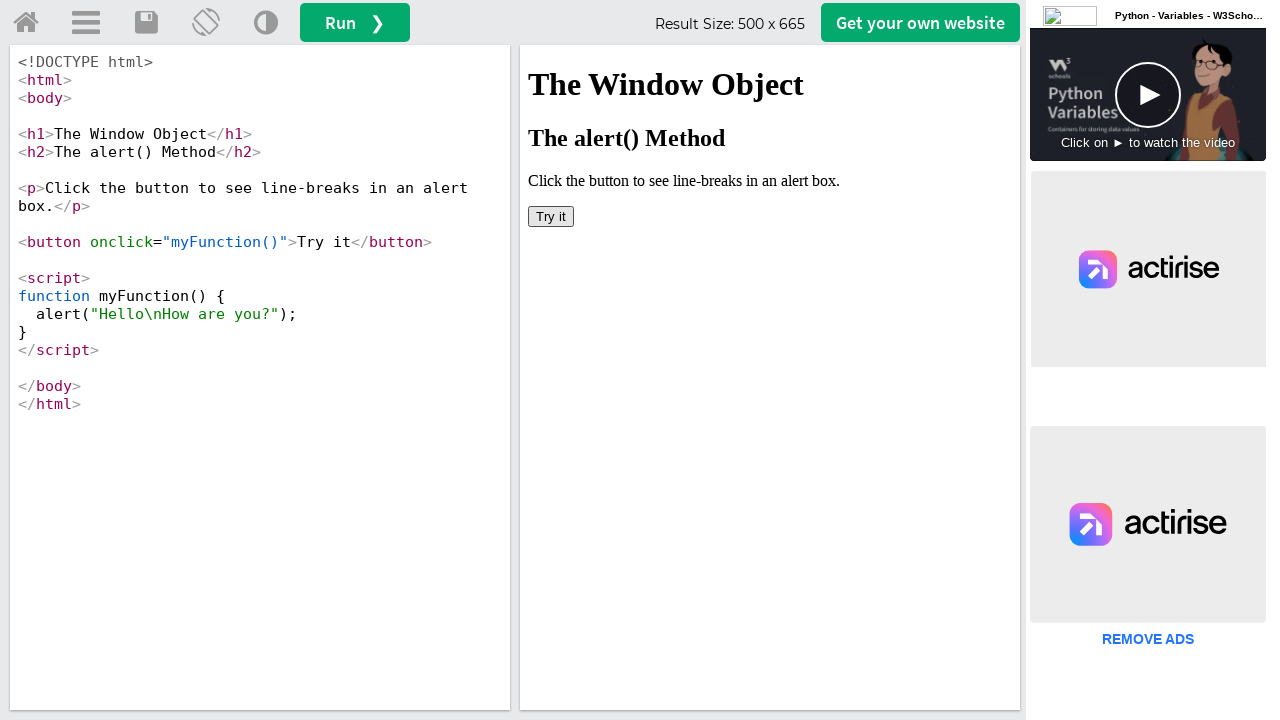

Set up dialog handler to accept alert
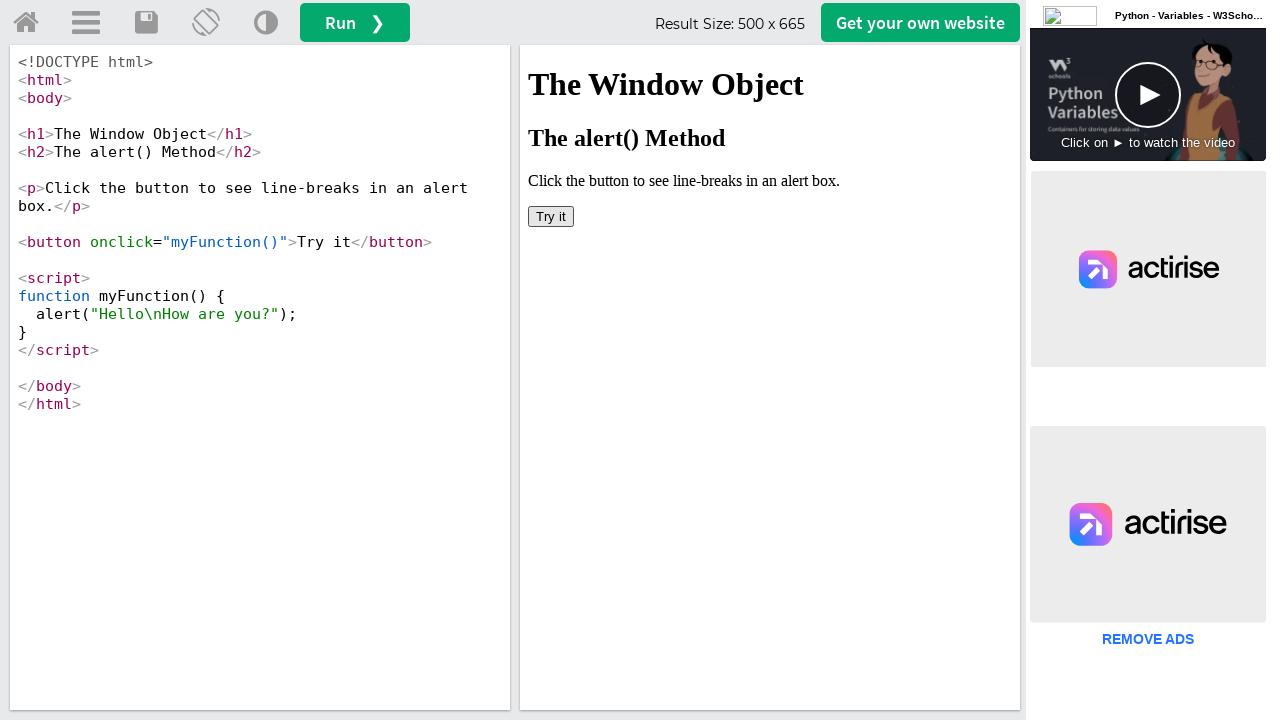

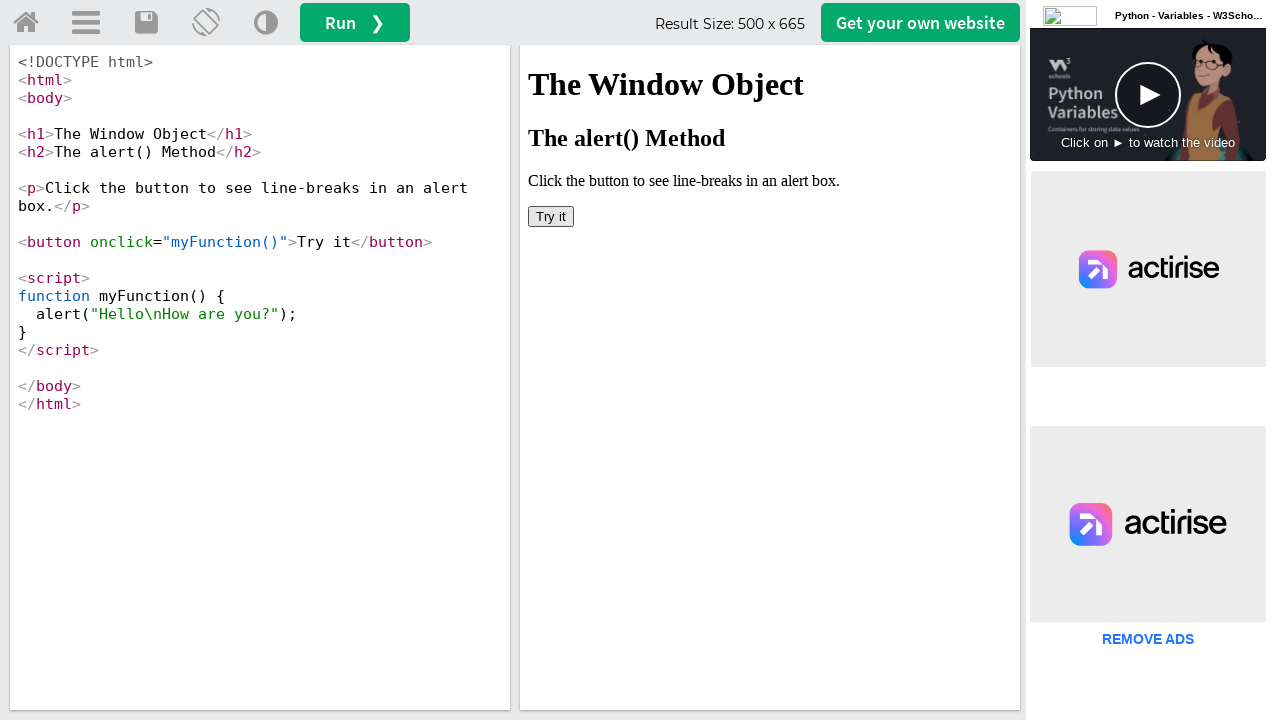